Tests single radio button functionality by clicking the first radio button

Starting URL: https://rahulshettyacademy.com/AutomationPractice/

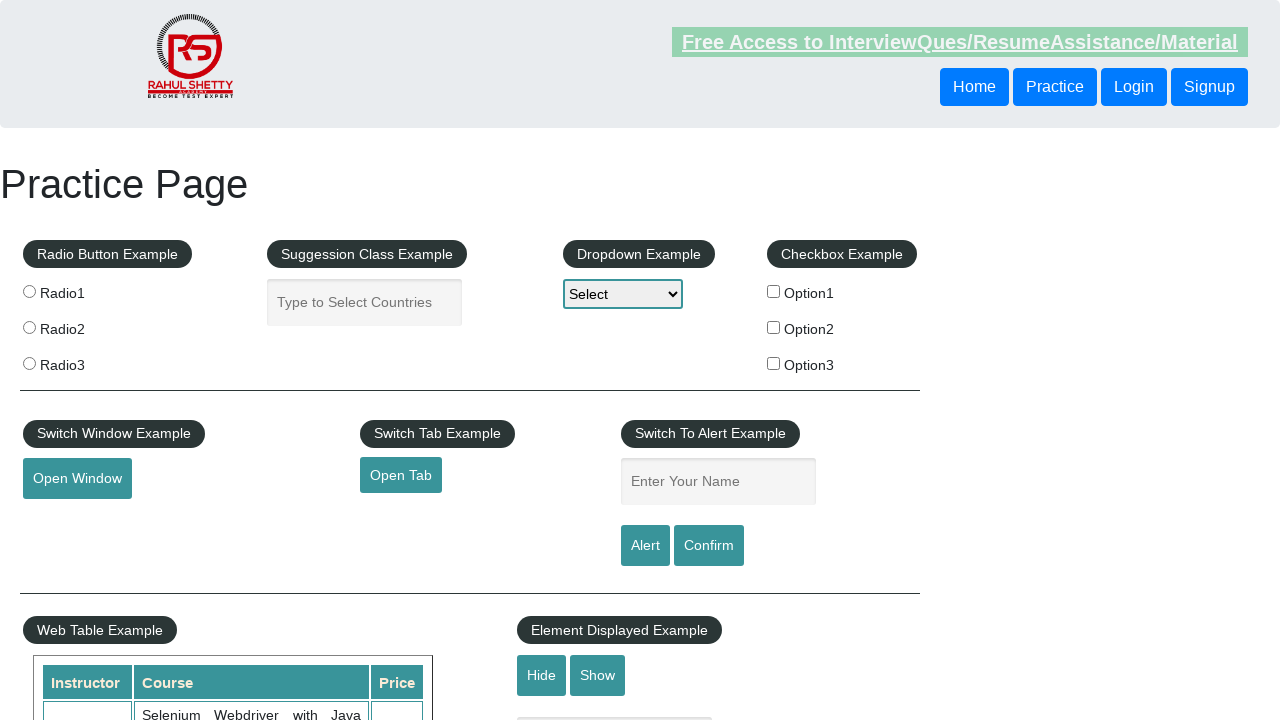

Navigated to Rahul Shetty Academy automation practice page
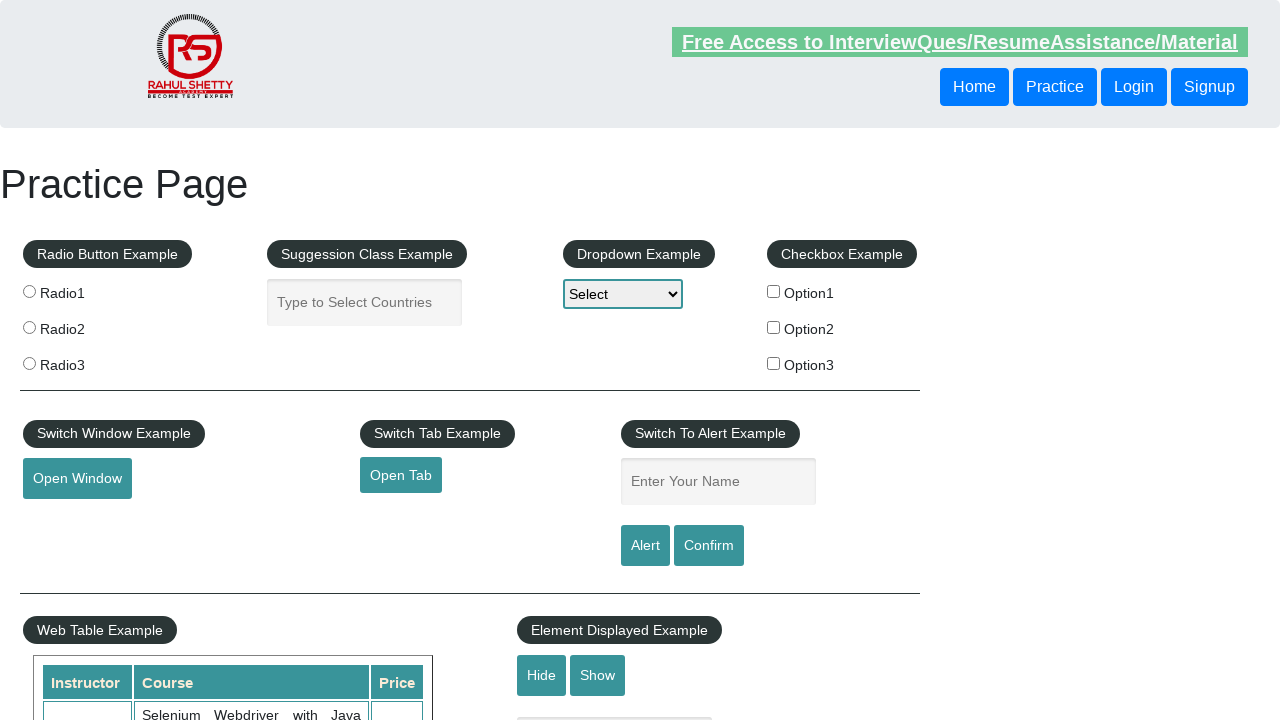

Clicked the first radio button at (29, 291) on input[value='radio1']
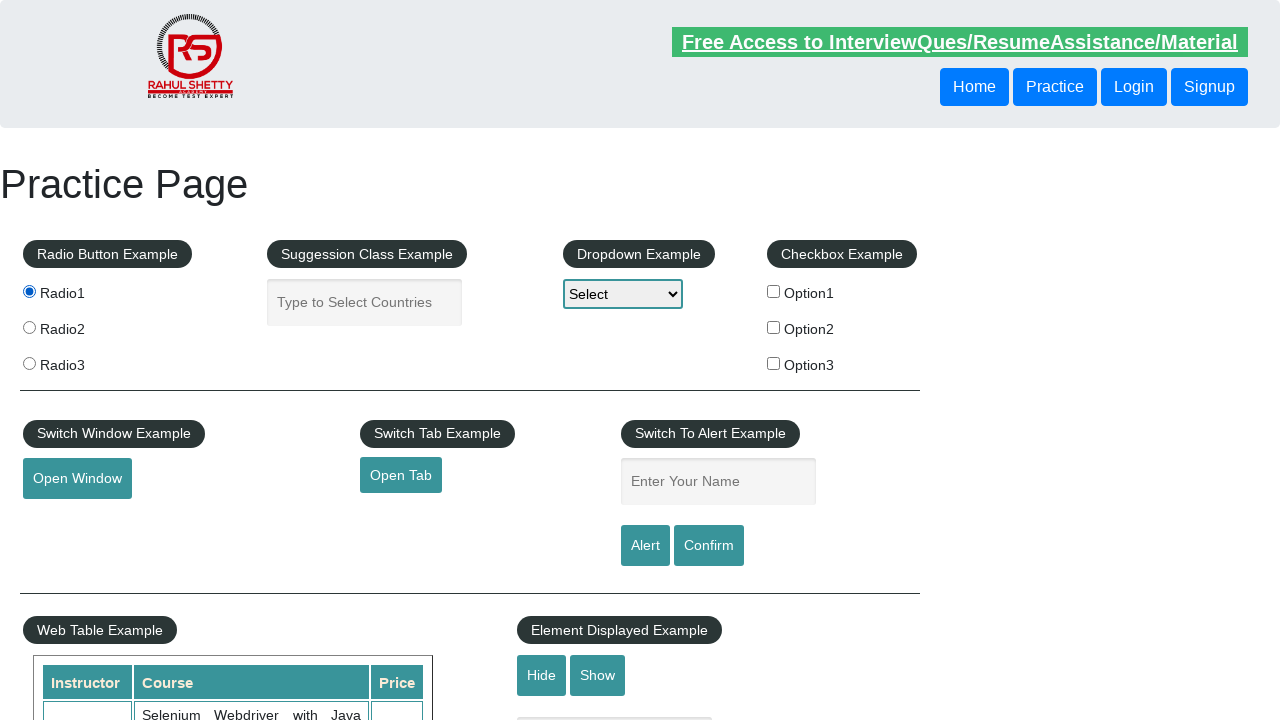

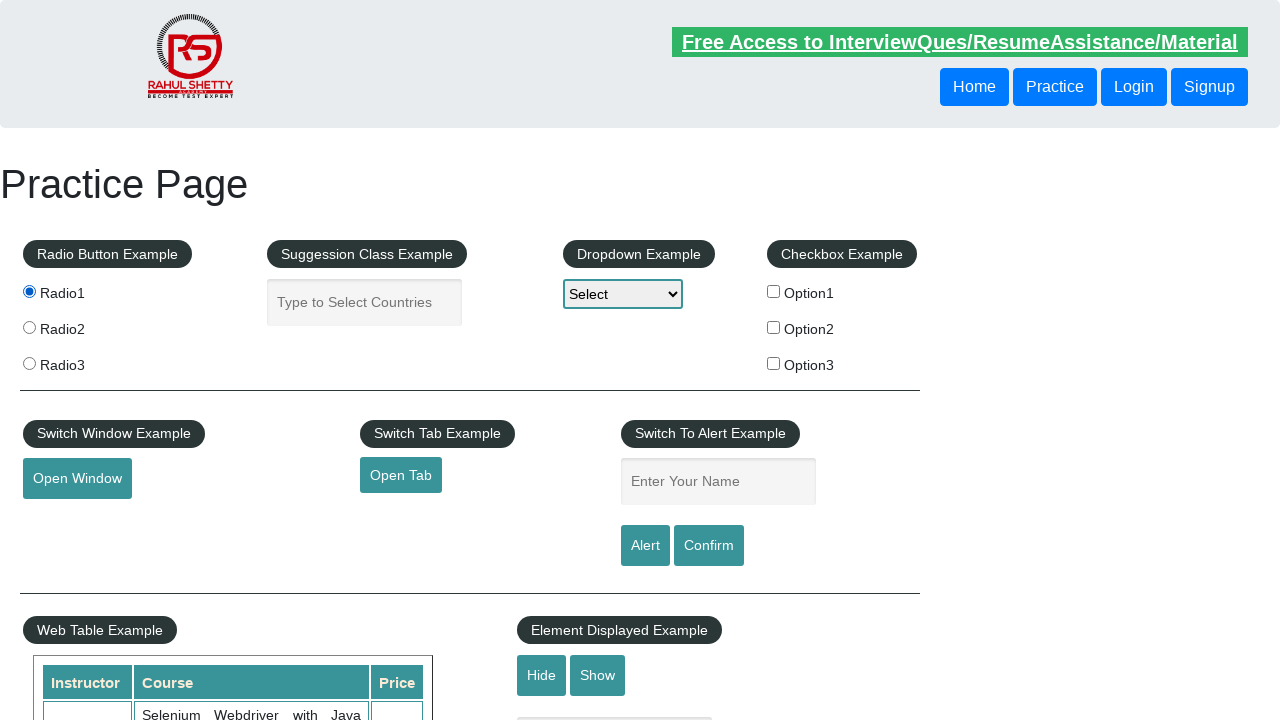